Tests a booking form by waiting for the price to drop to $100, then solving a mathematical calculation and submitting the answer

Starting URL: http://suninjuly.github.io/explicit_wait2.html

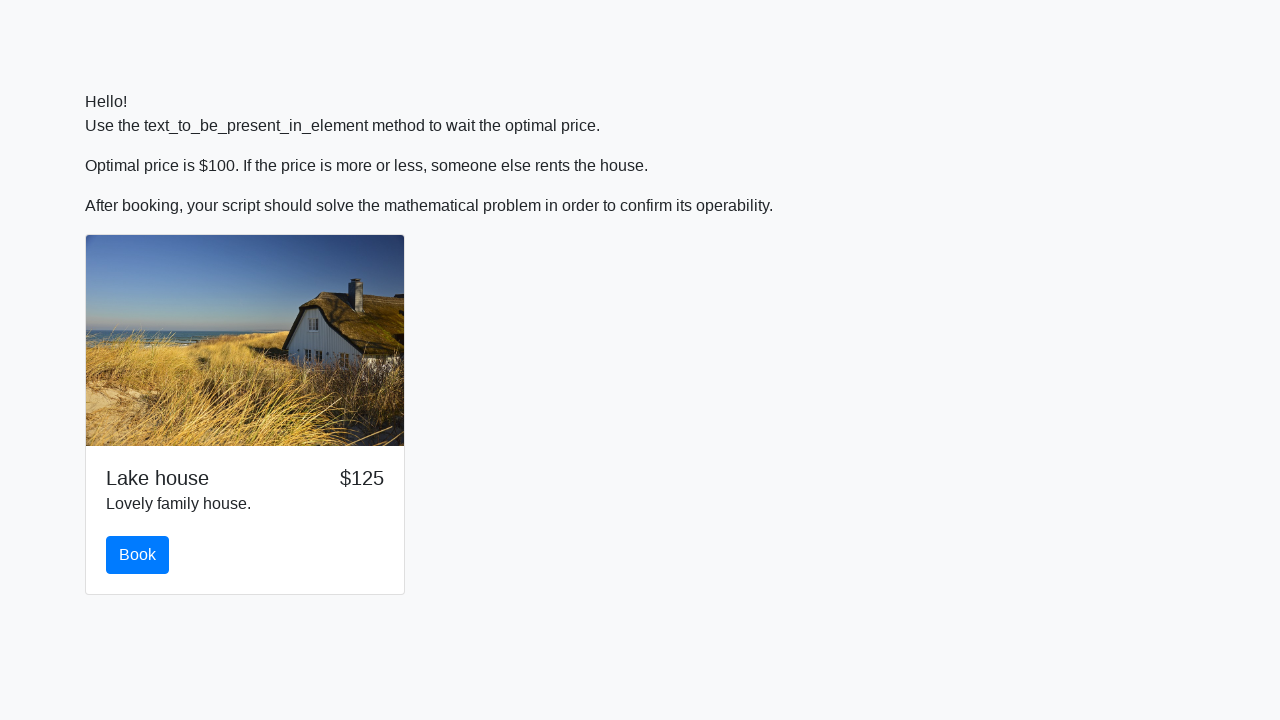

Waited for price to drop to $100
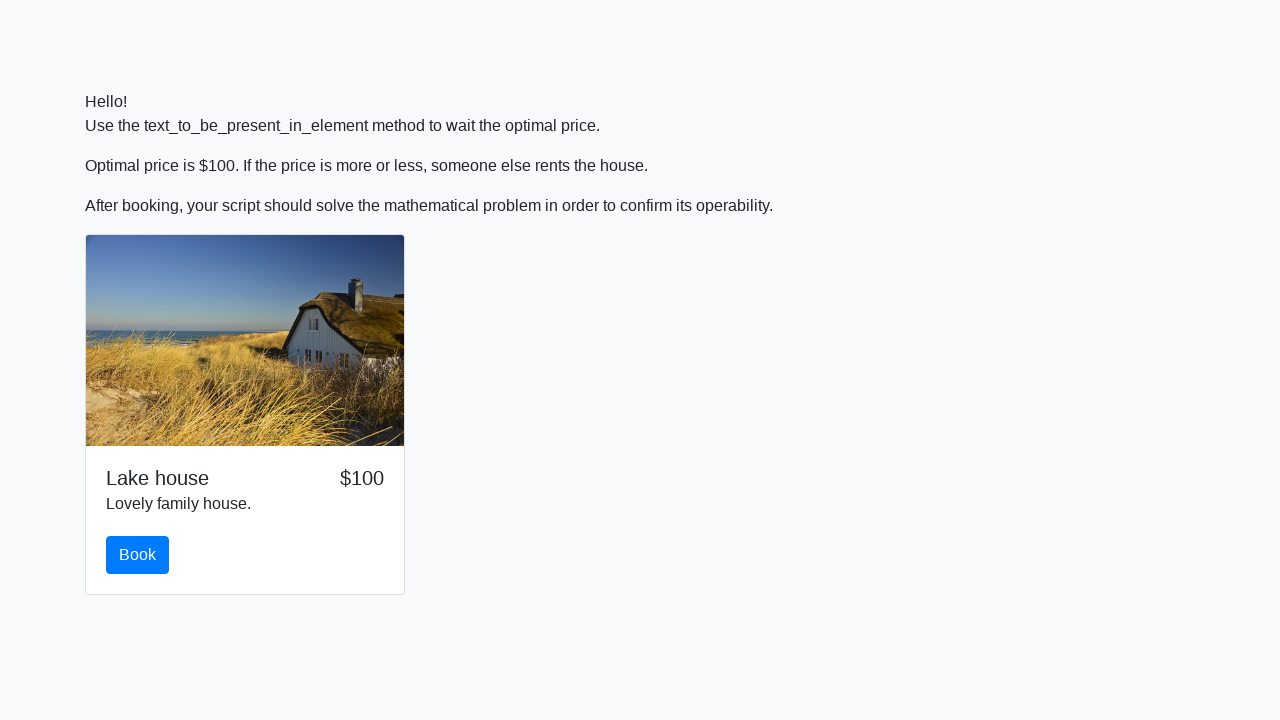

Clicked the book button at (138, 555) on #book
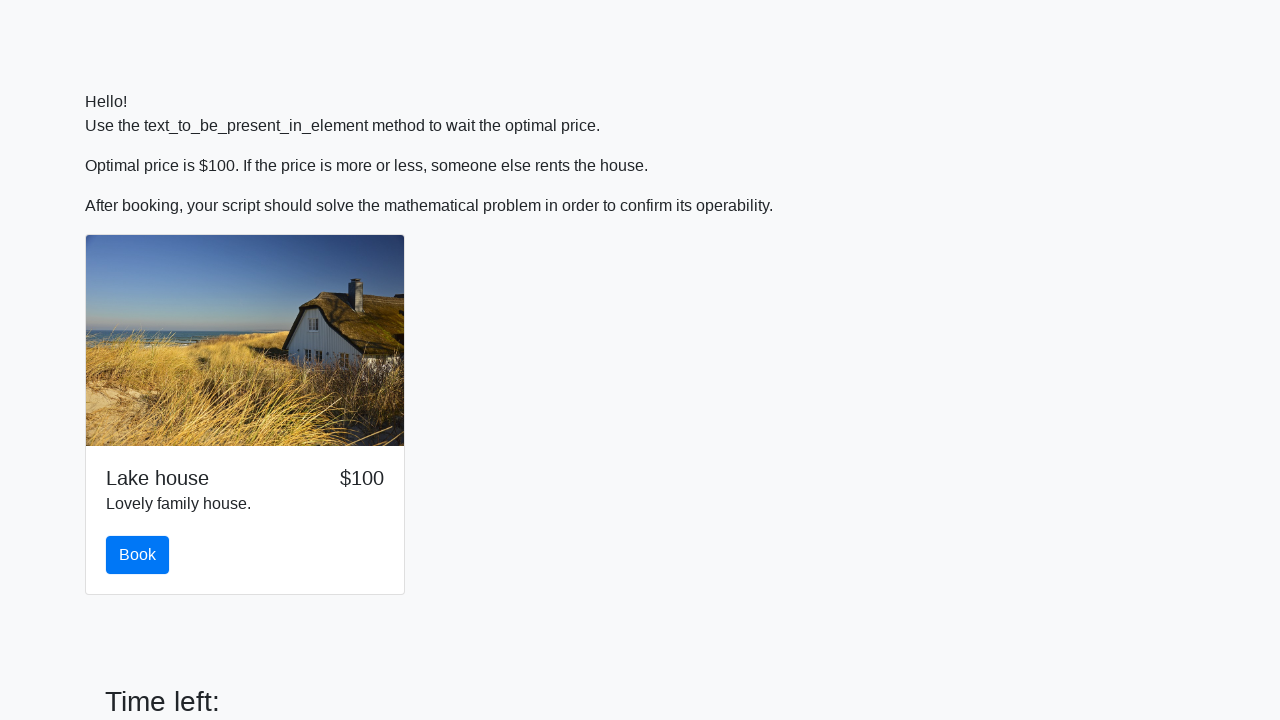

Retrieved the x value from input_value element
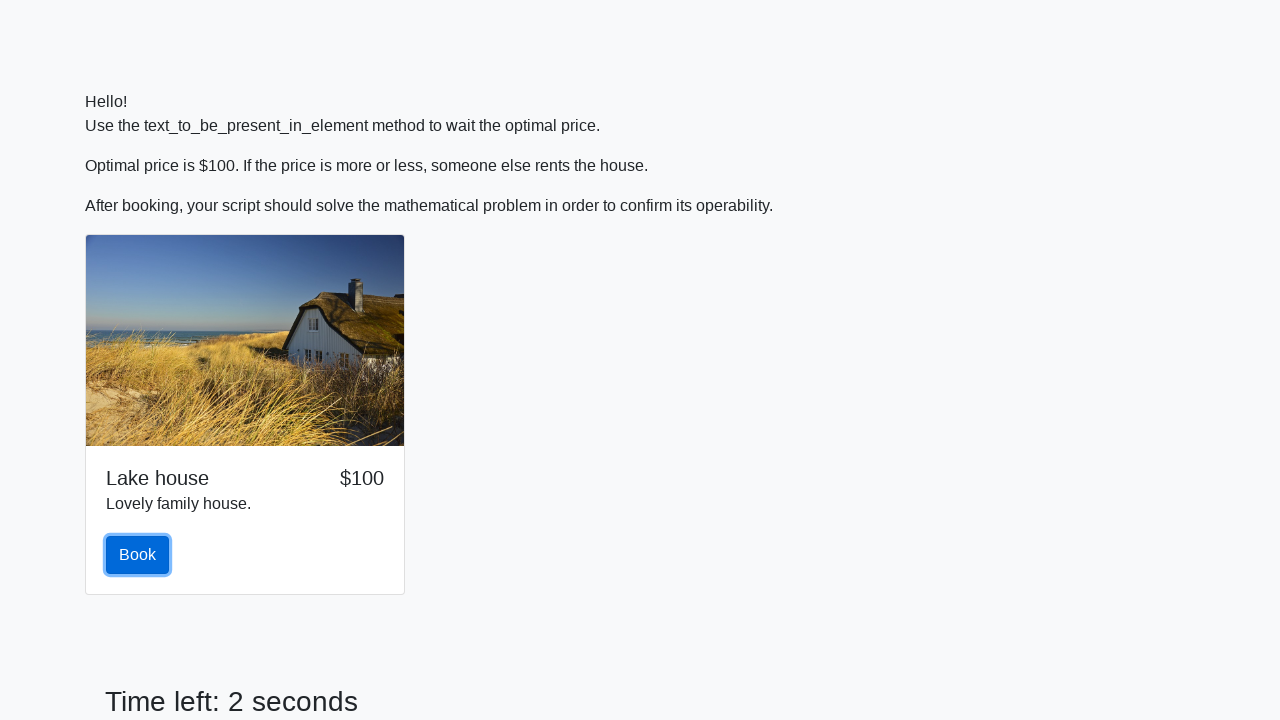

Calculated the mathematical answer: 1.537808687534998
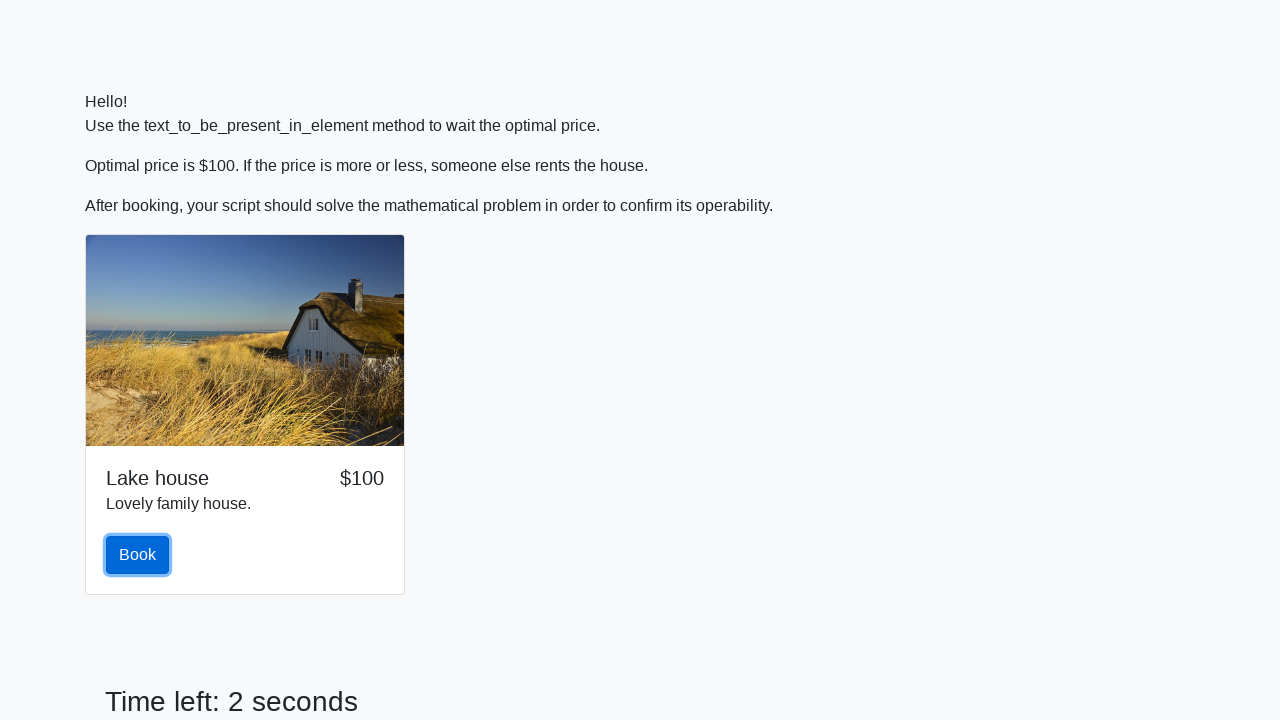

Filled the answer field with calculated value on #answer
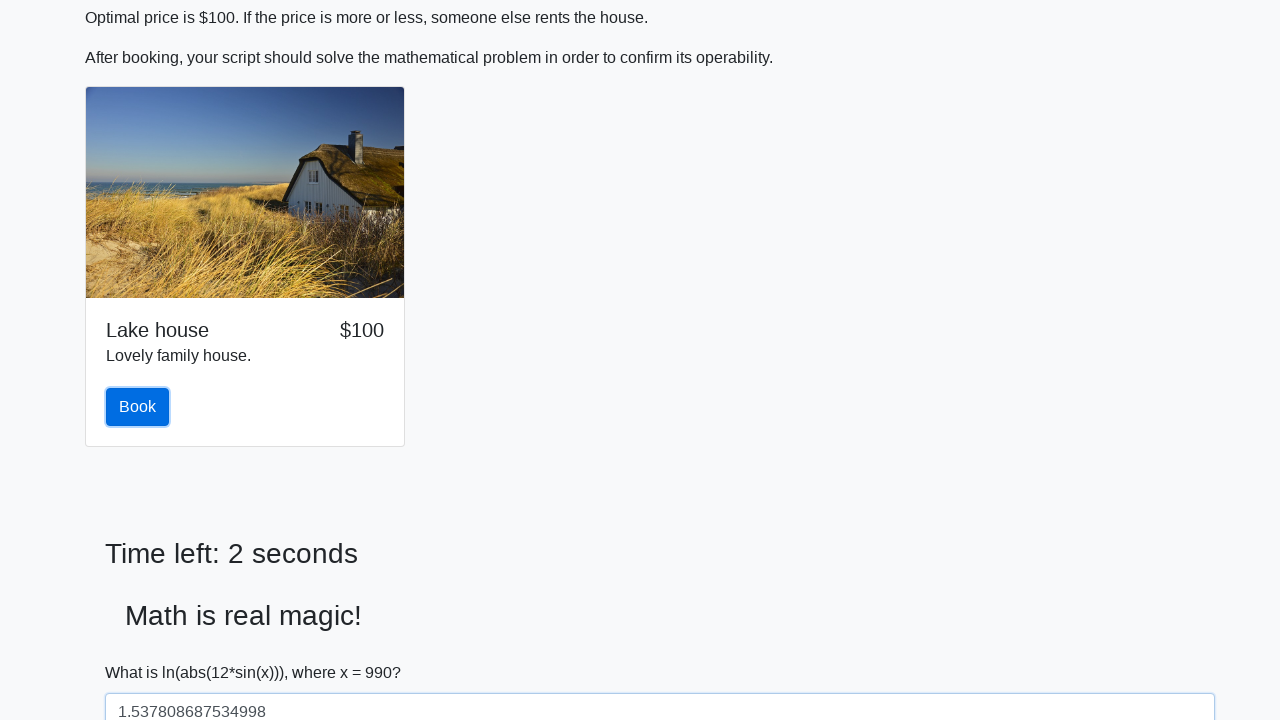

Clicked the Submit button to complete the booking form at (143, 651) on button:has-text('Submit')
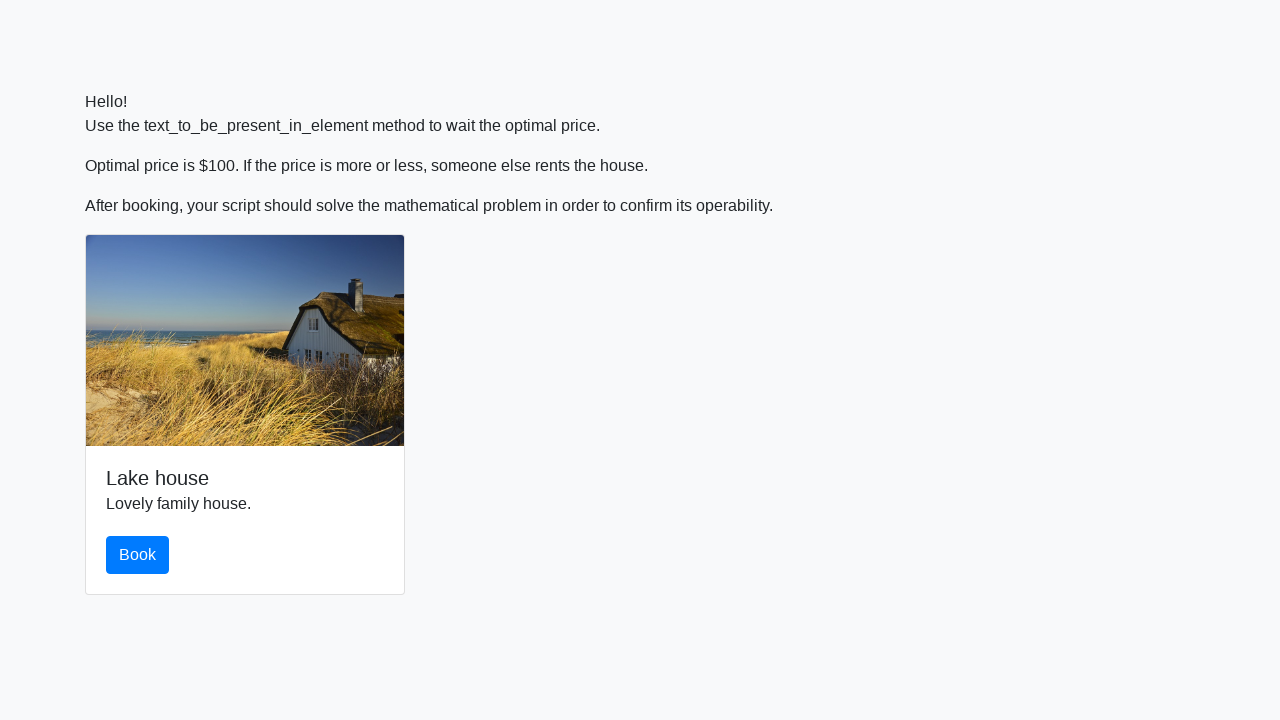

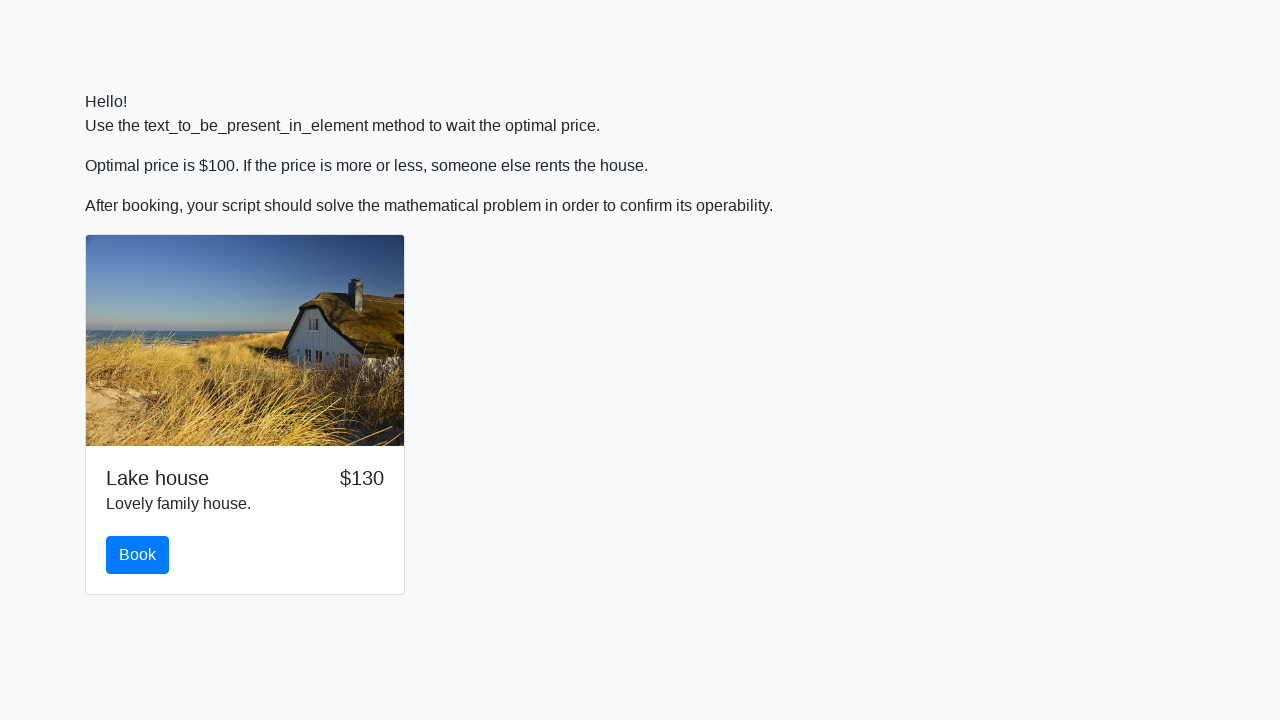